Tests scrolling functionality on a page with a fixed header table, scrolls the main window and then a specific table element, and verifies the sum of values in the table matches the displayed total

Starting URL: https://rahulshettyacademy.com/AutomationPractice/

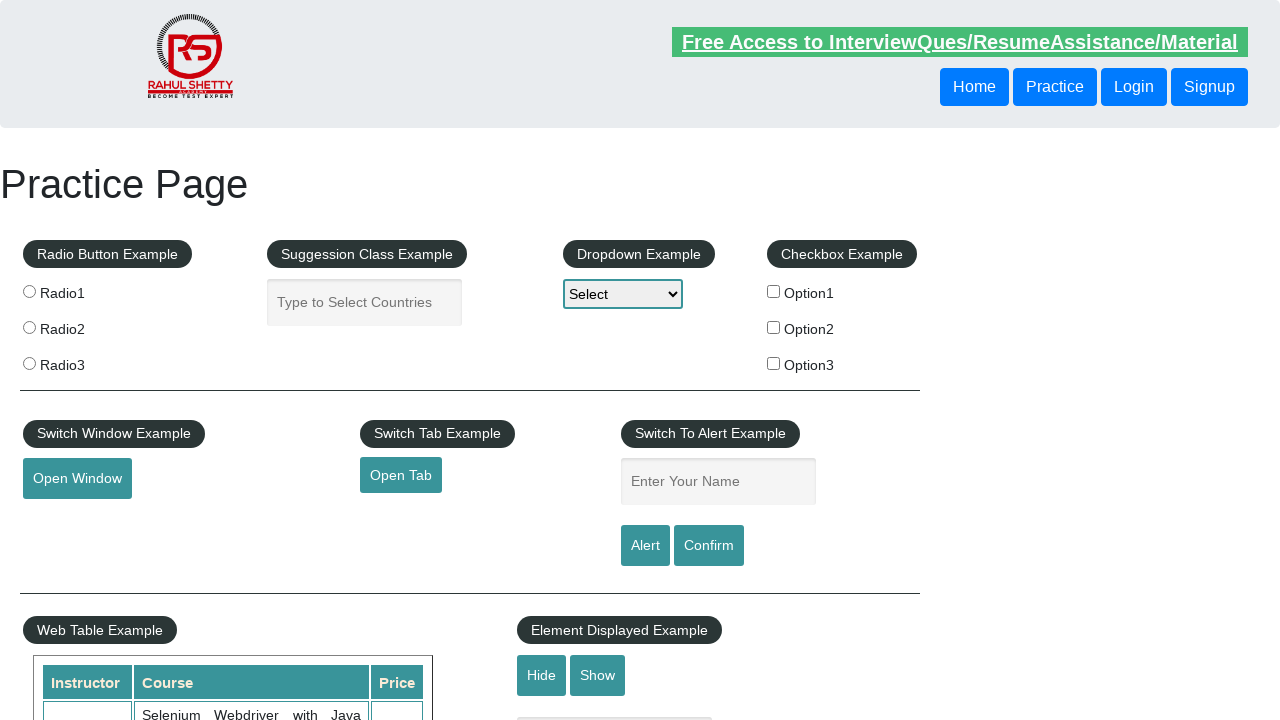

Scrolled main window down by 500 pixels
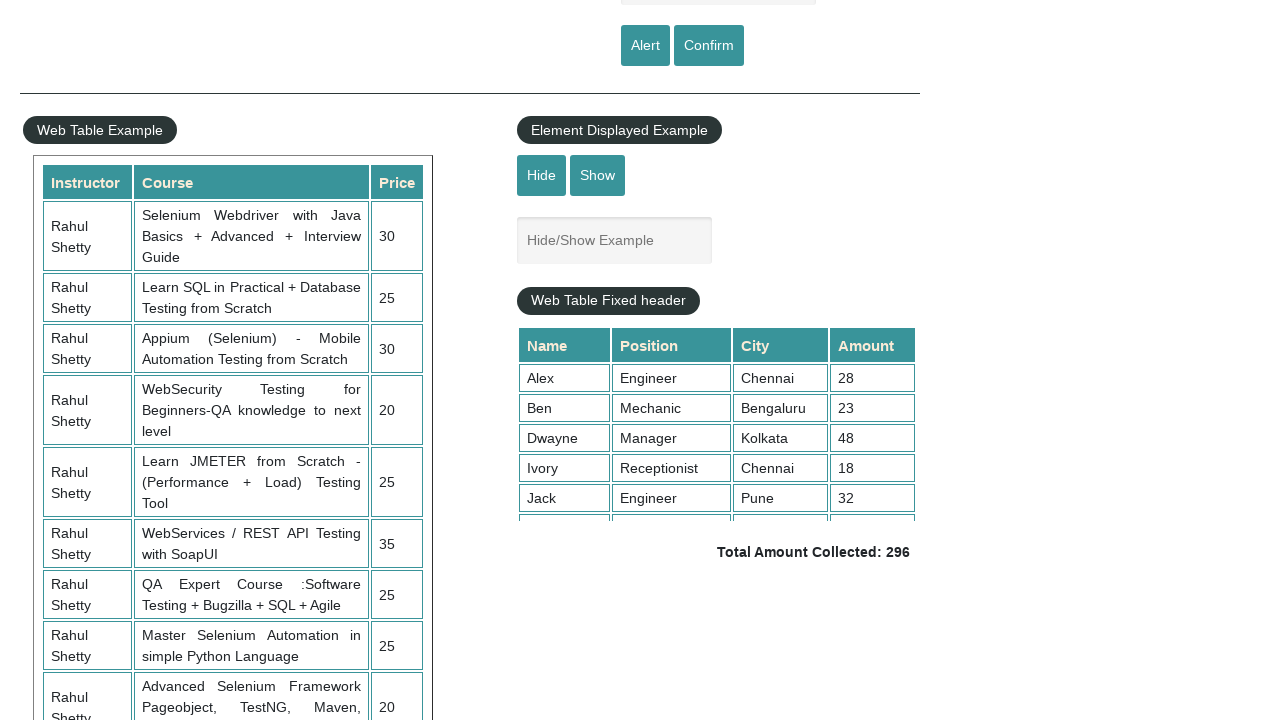

Waited 5 seconds for scroll to complete
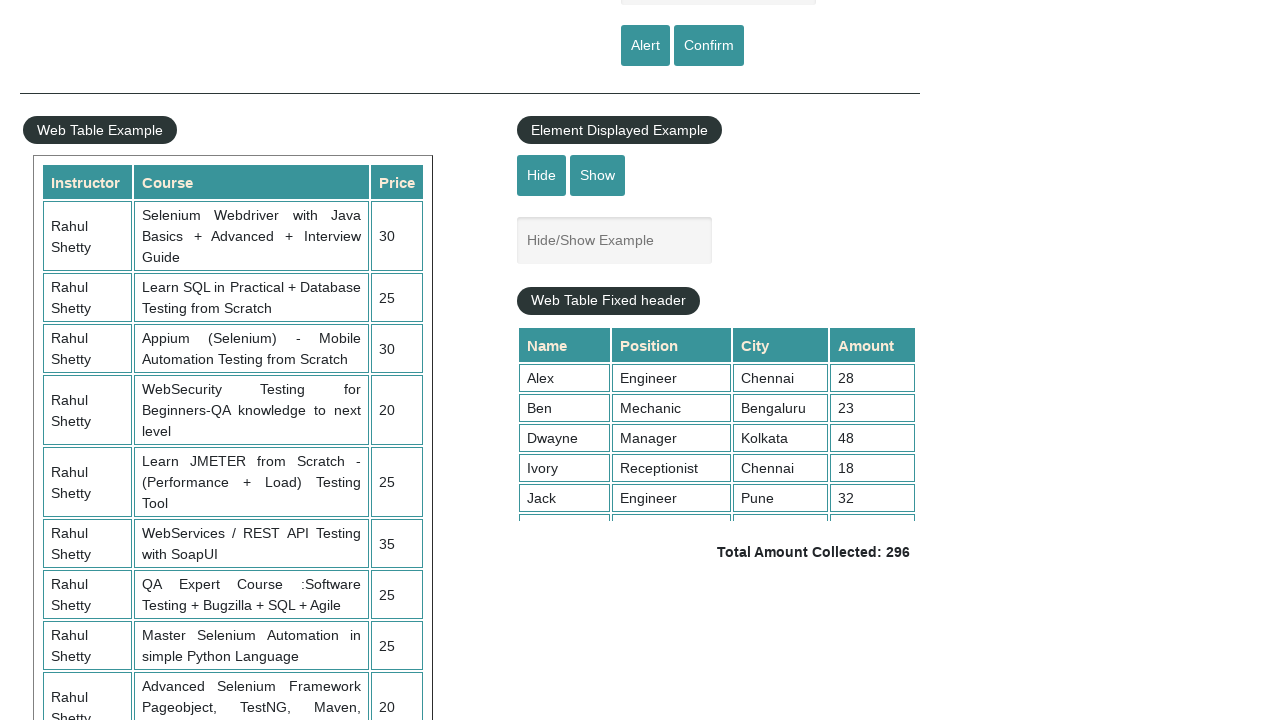

Scrolled fixed header table element by 500 pixels
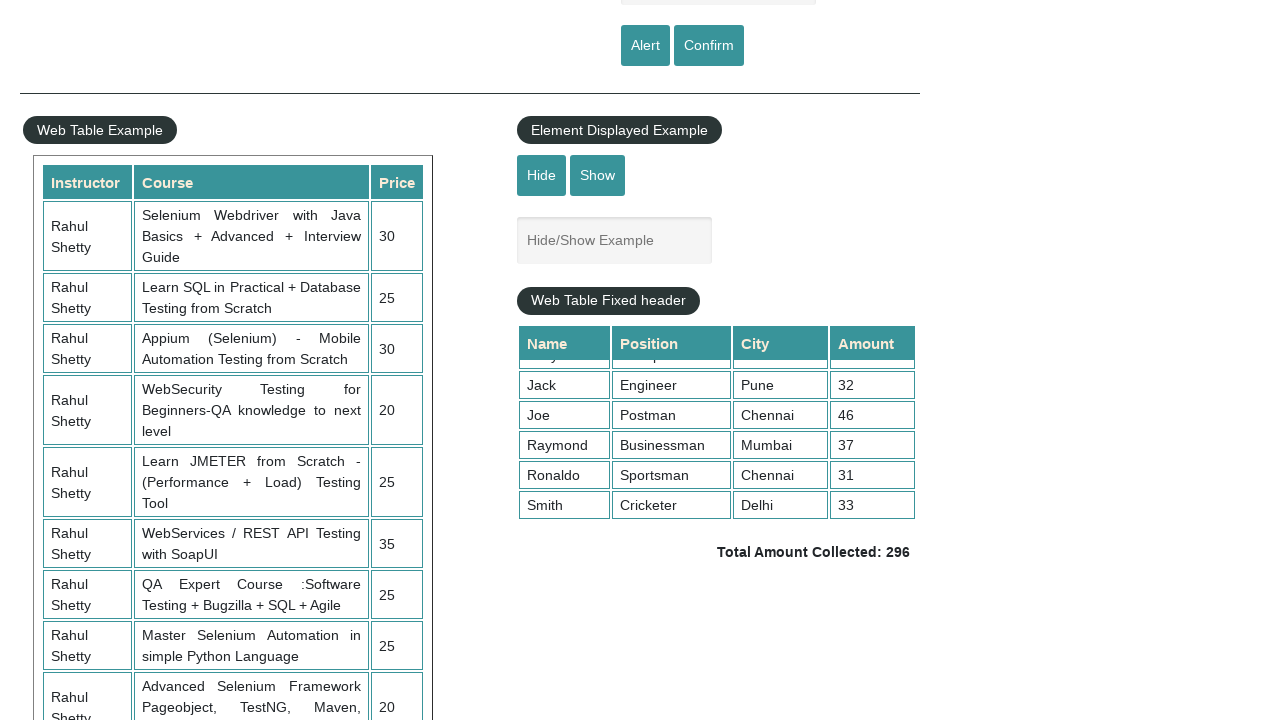

Retrieved all values from the 4th column of the table
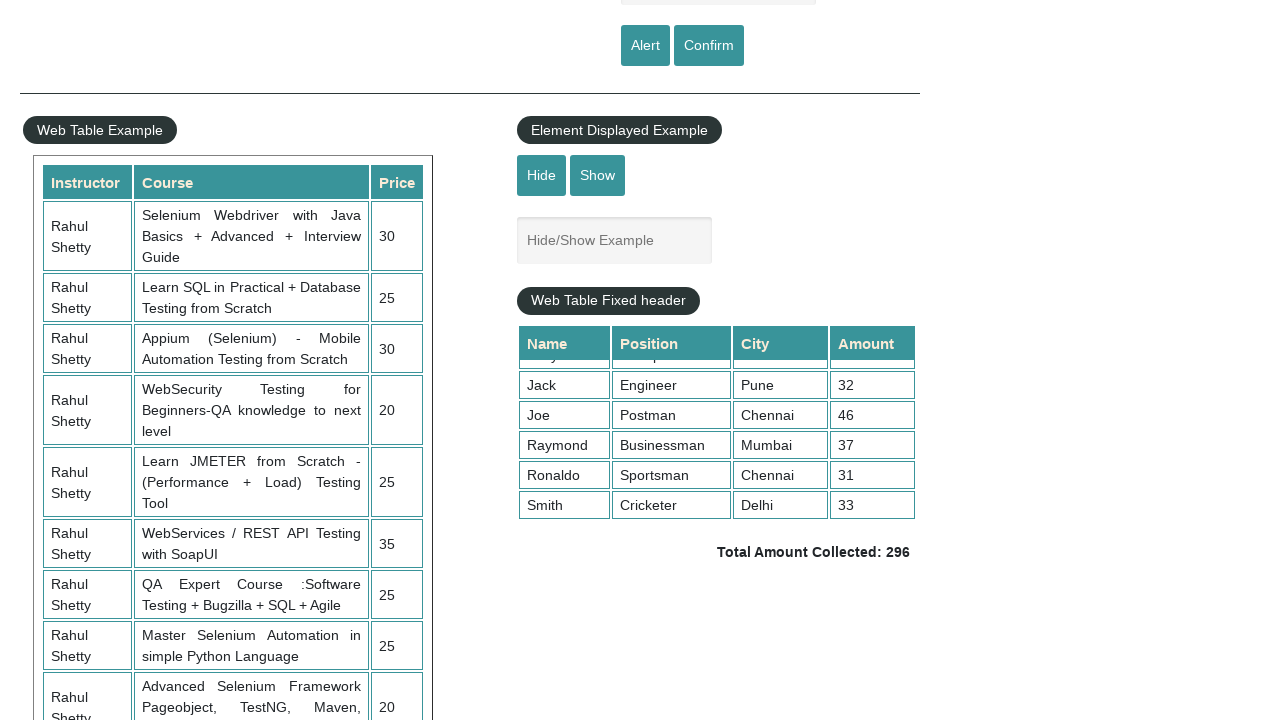

Calculated sum of table values: 296
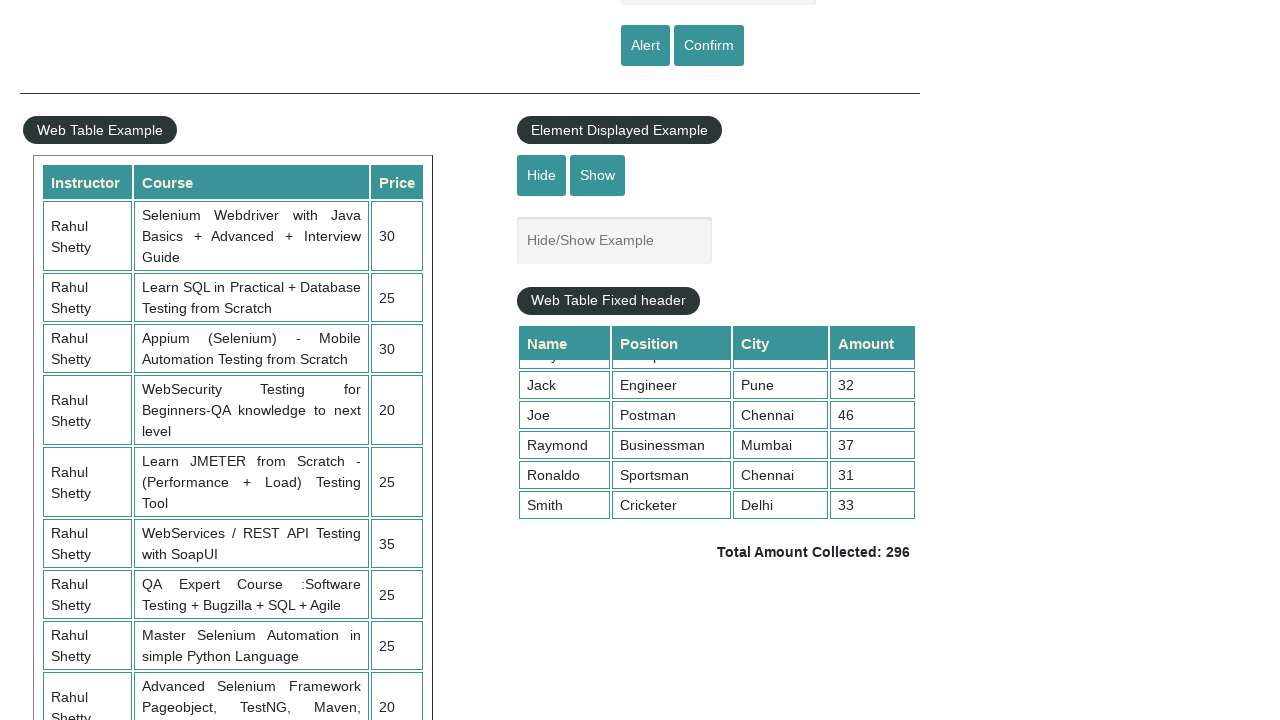

Retrieved displayed total amount text:  Total Amount Collected: 296 
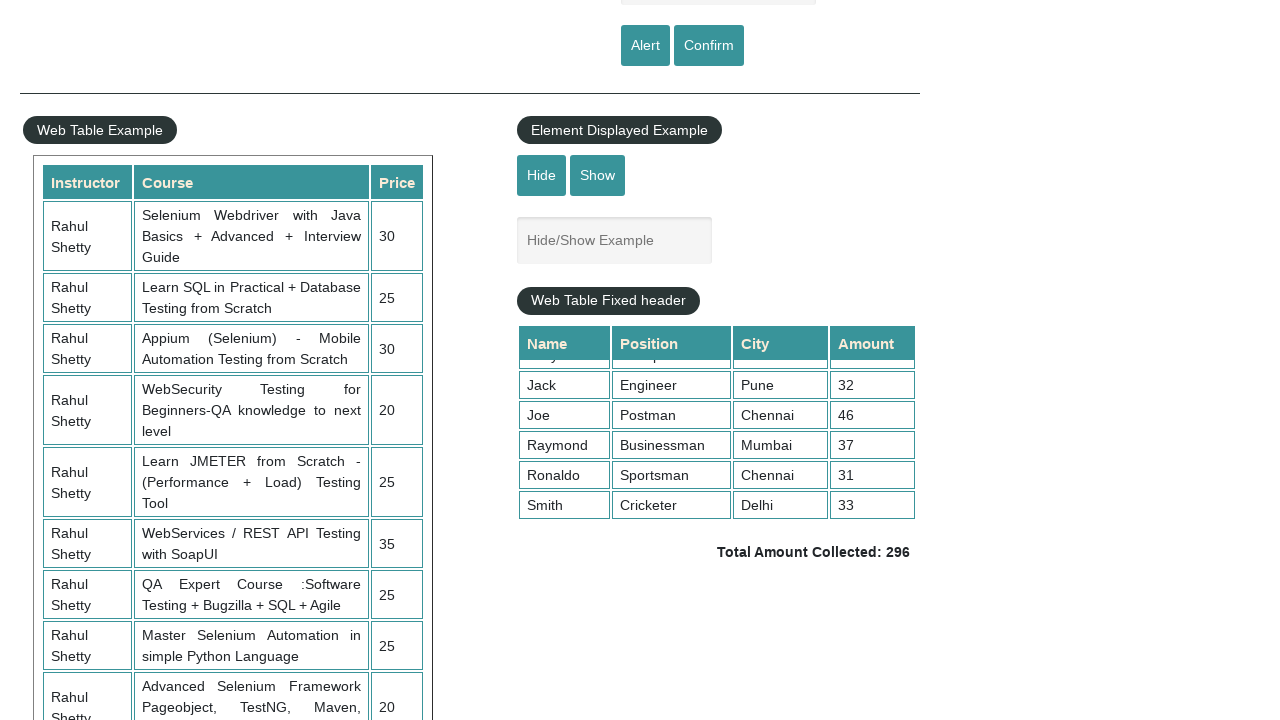

Parsed displayed total amount: 296
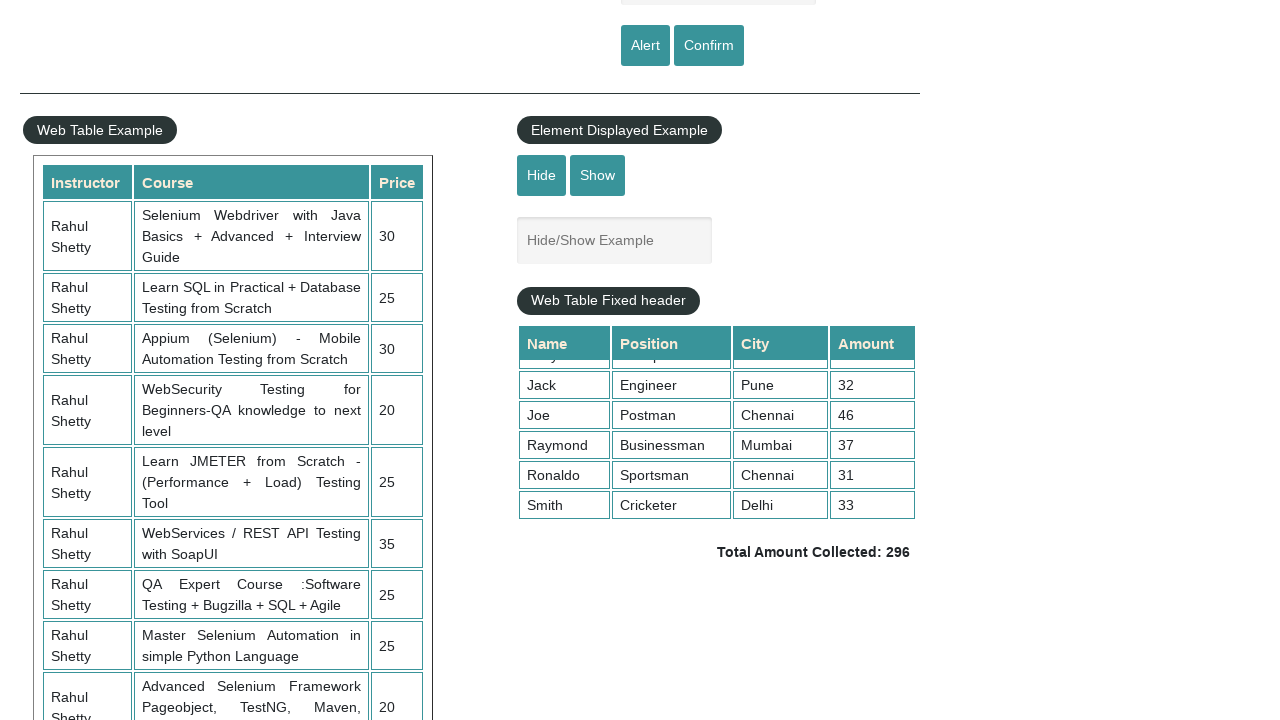

Verified sum of values (296) matches displayed total (296)
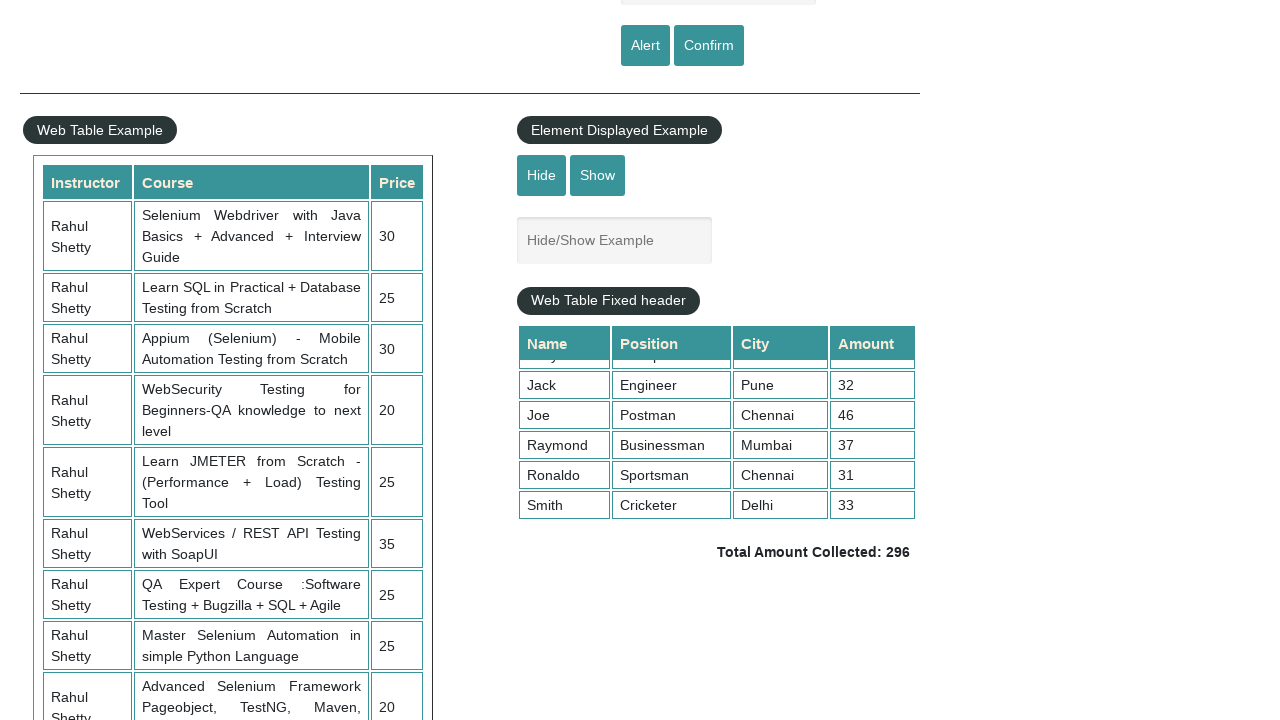

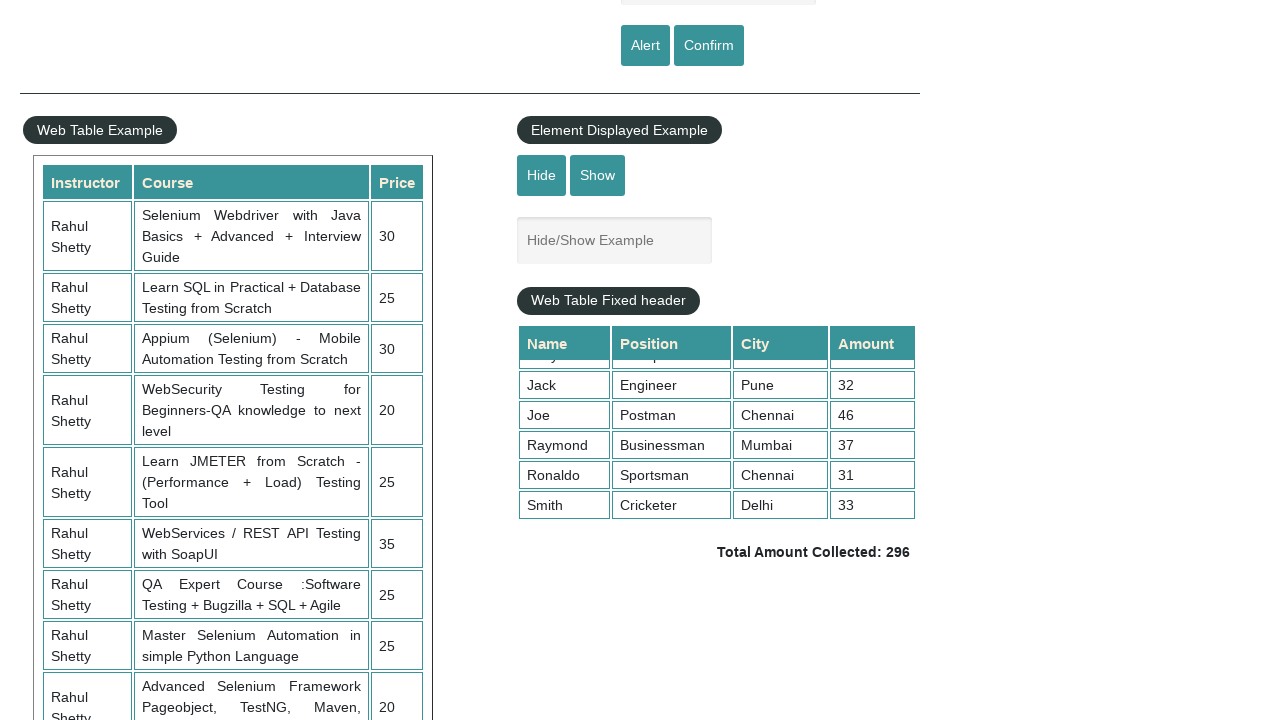